Tests that pressing Escape cancels edits to a todo item

Starting URL: https://demo.playwright.dev/todomvc

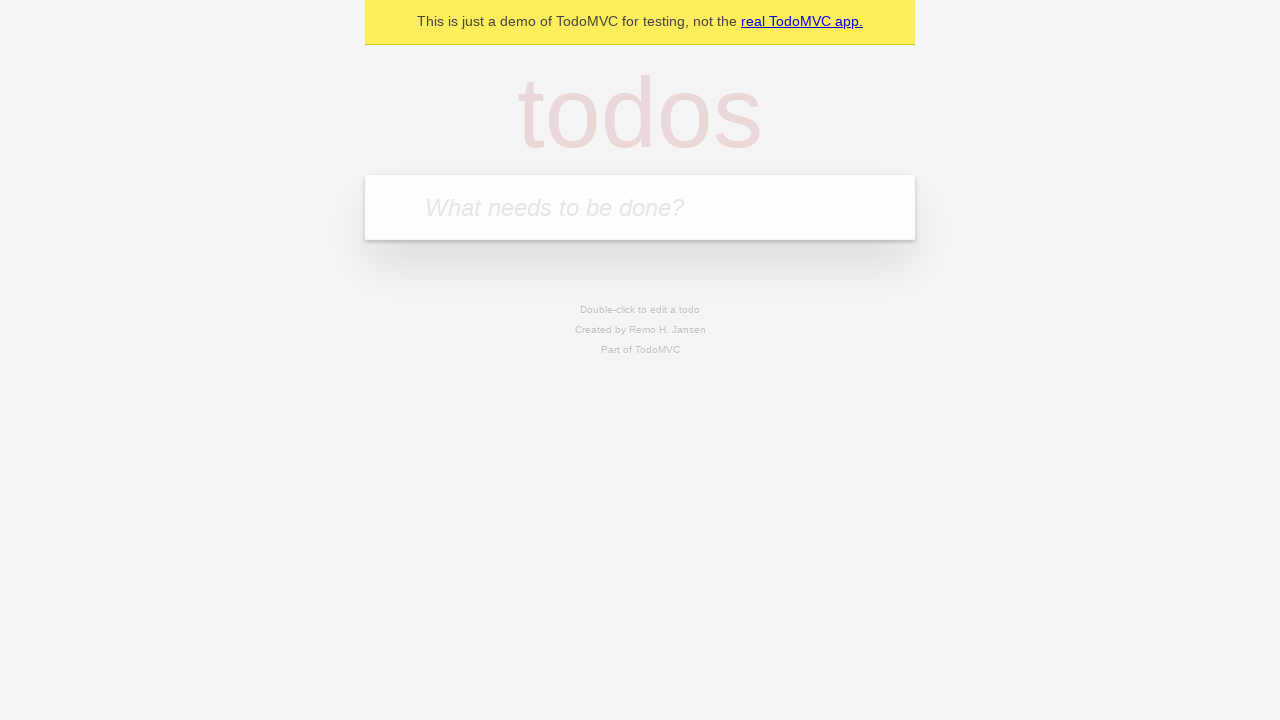

Filled todo input with 'buy some cheese' on internal:attr=[placeholder="What needs to be done?"i]
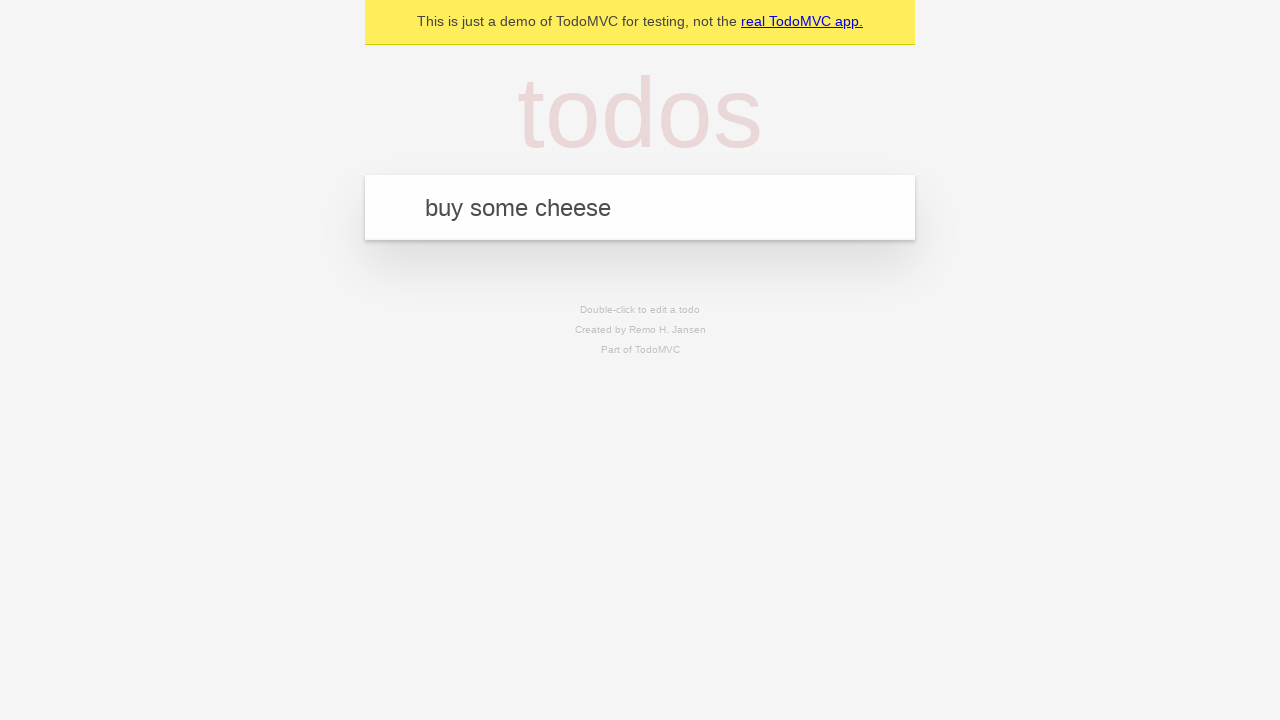

Pressed Enter to add first todo on internal:attr=[placeholder="What needs to be done?"i]
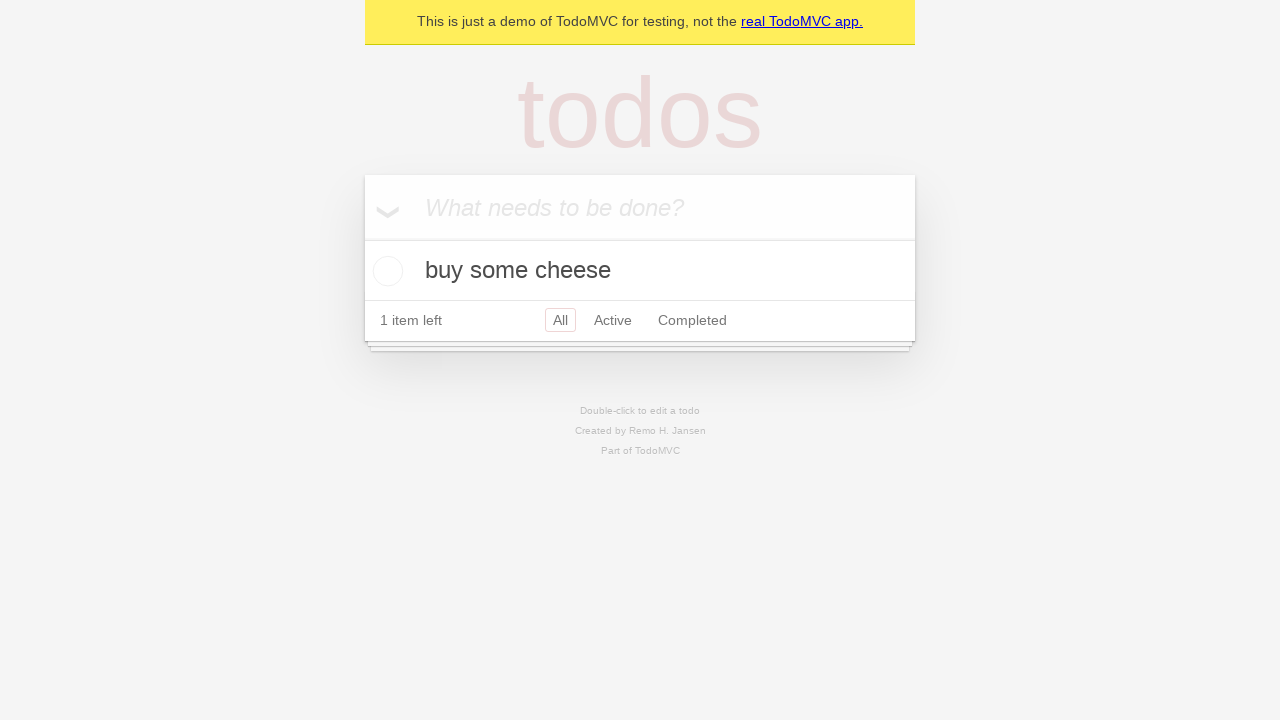

Filled todo input with 'feed the cat' on internal:attr=[placeholder="What needs to be done?"i]
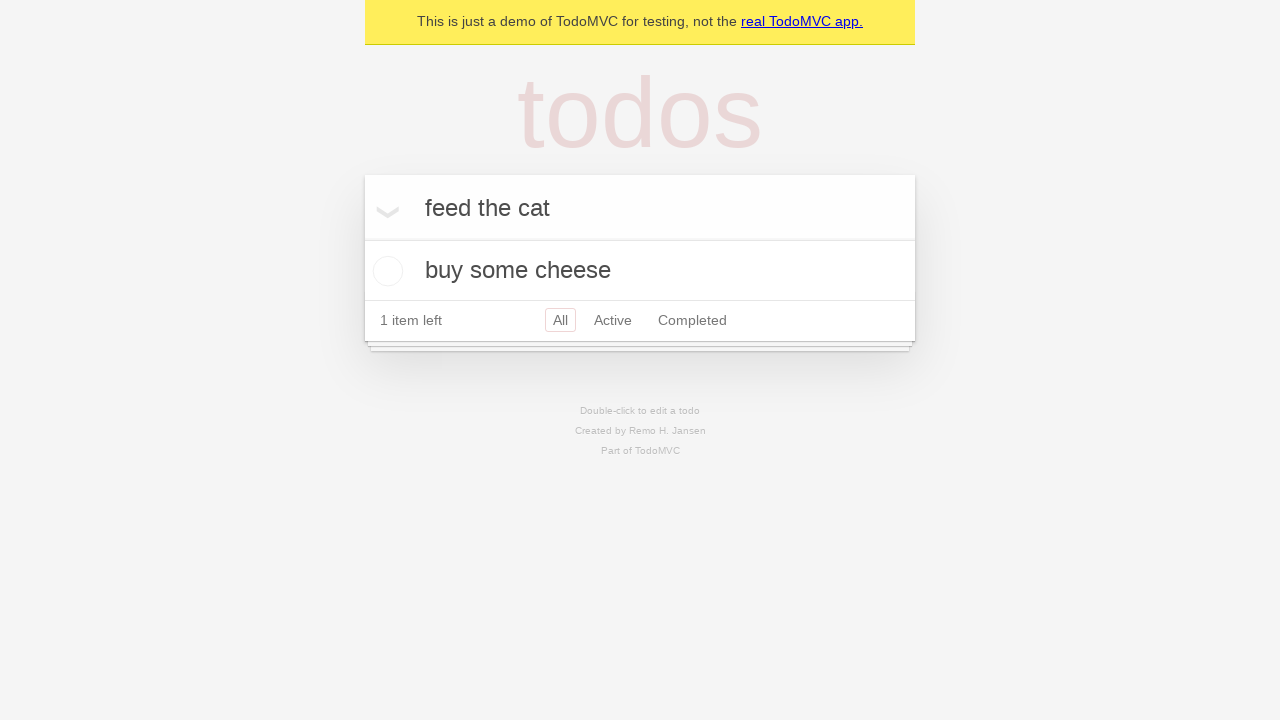

Pressed Enter to add second todo on internal:attr=[placeholder="What needs to be done?"i]
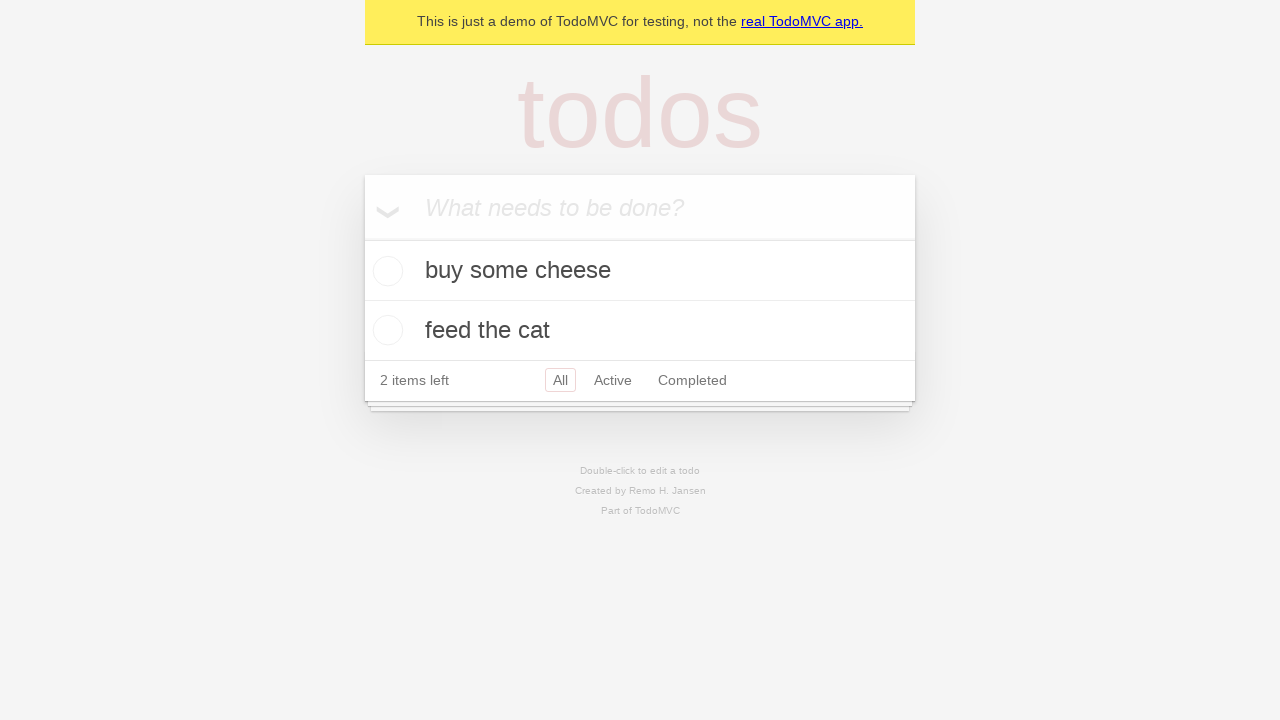

Filled todo input with 'book a doctors appointment' on internal:attr=[placeholder="What needs to be done?"i]
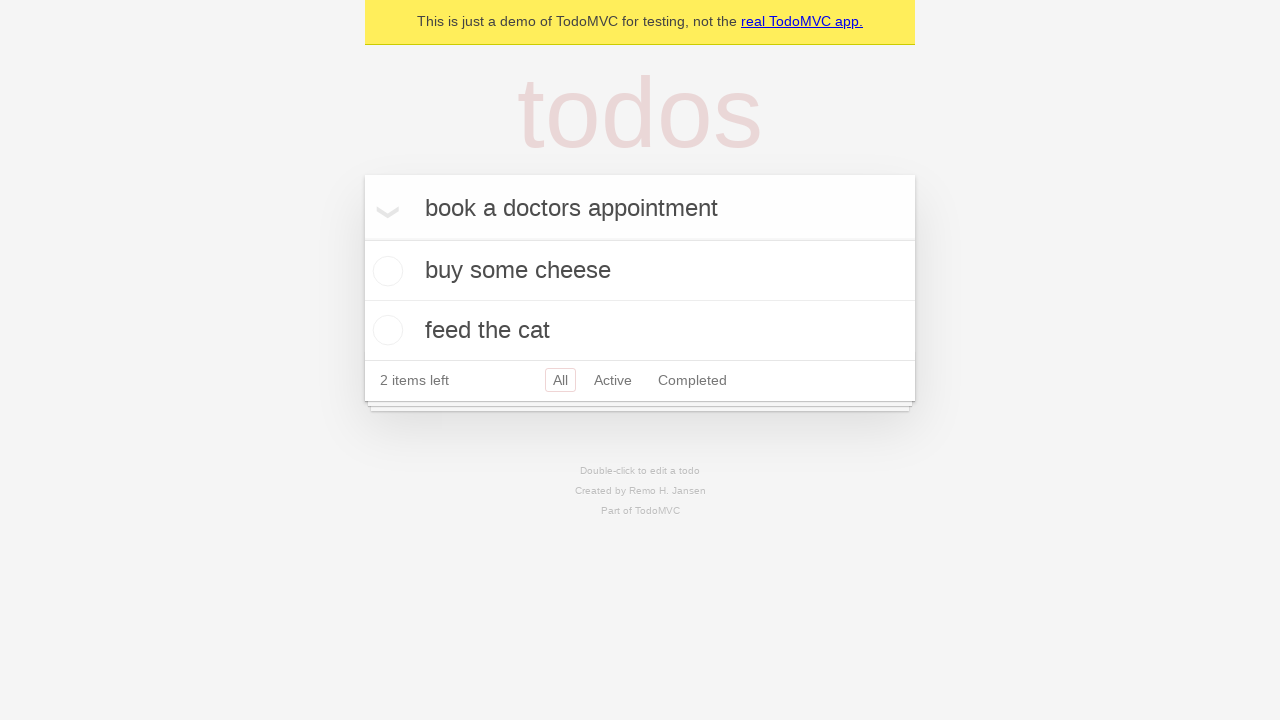

Pressed Enter to add third todo on internal:attr=[placeholder="What needs to be done?"i]
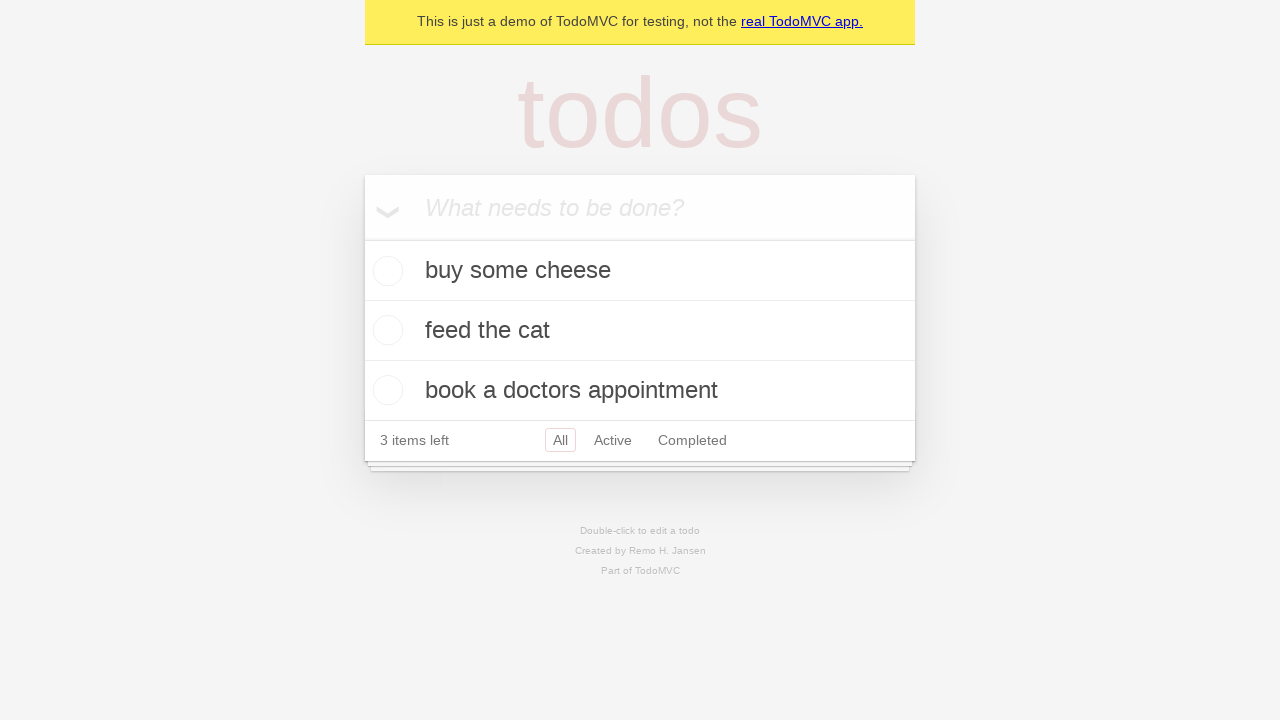

Double-clicked second todo item to enter edit mode at (640, 331) on internal:testid=[data-testid="todo-item"s] >> nth=1
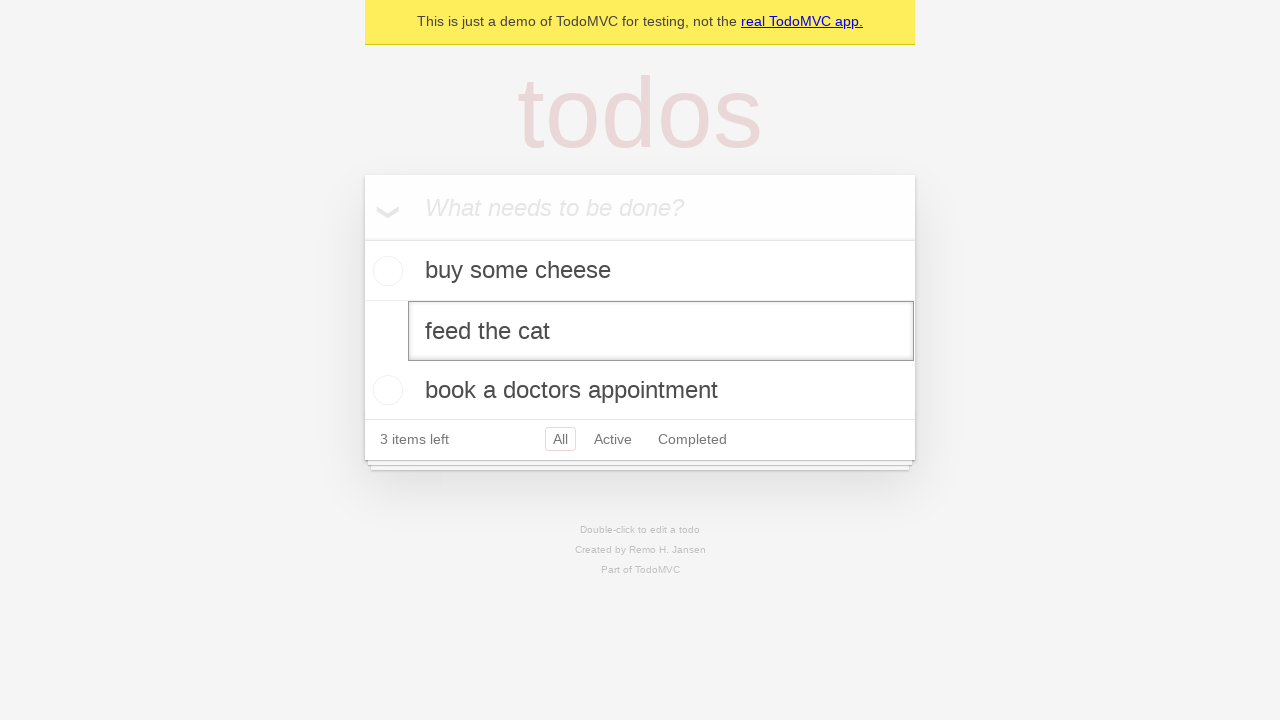

Filled edit textbox with 'buy some sausages' on internal:testid=[data-testid="todo-item"s] >> nth=1 >> internal:role=textbox[nam
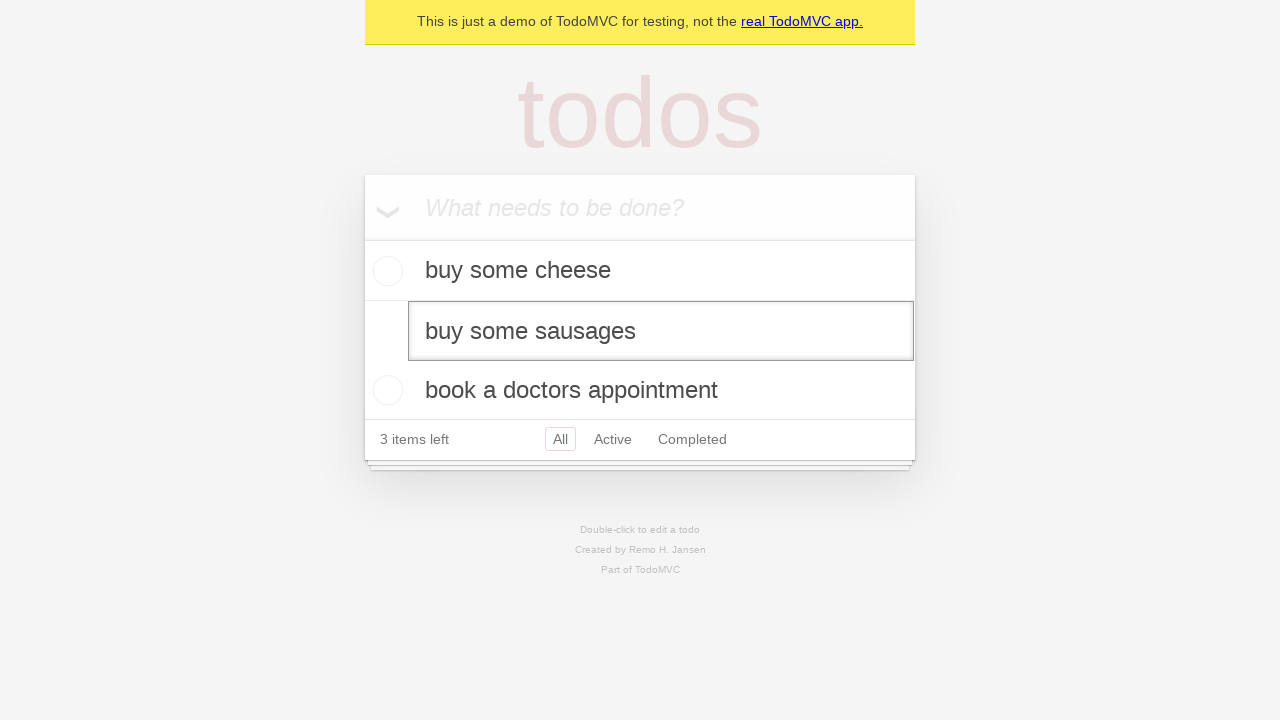

Pressed Escape to cancel edit on second todo on internal:testid=[data-testid="todo-item"s] >> nth=1 >> internal:role=textbox[nam
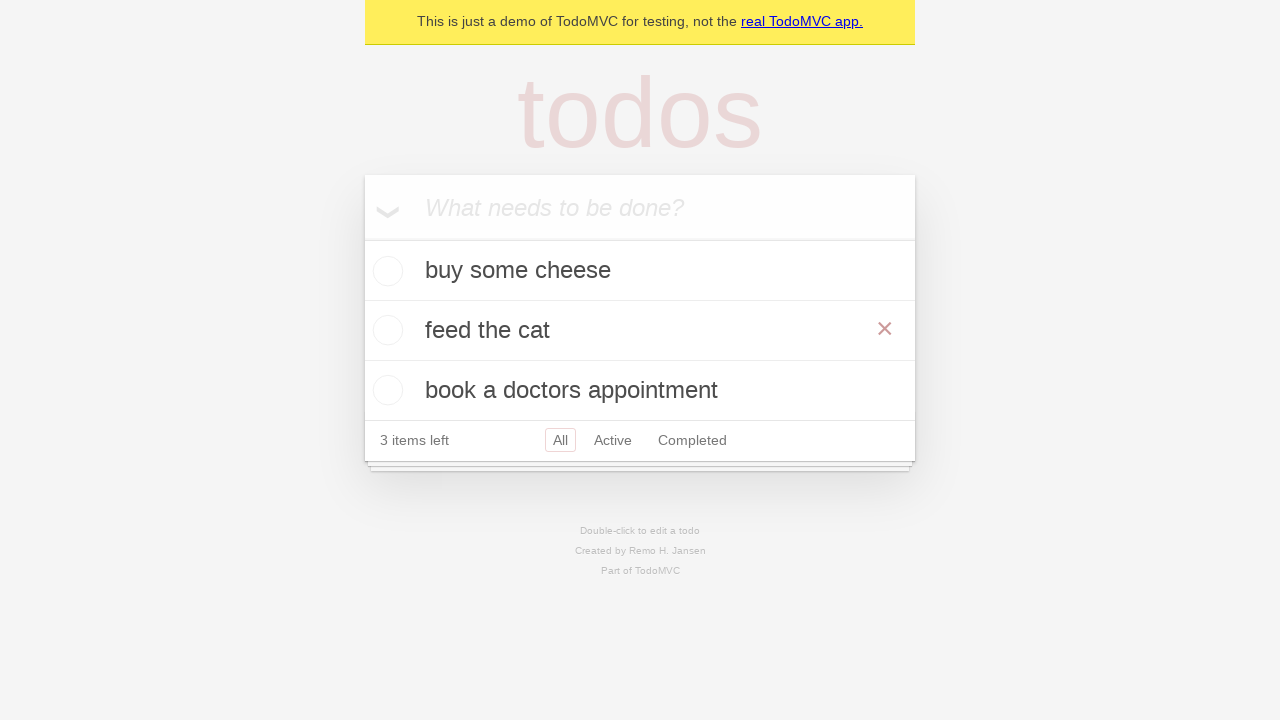

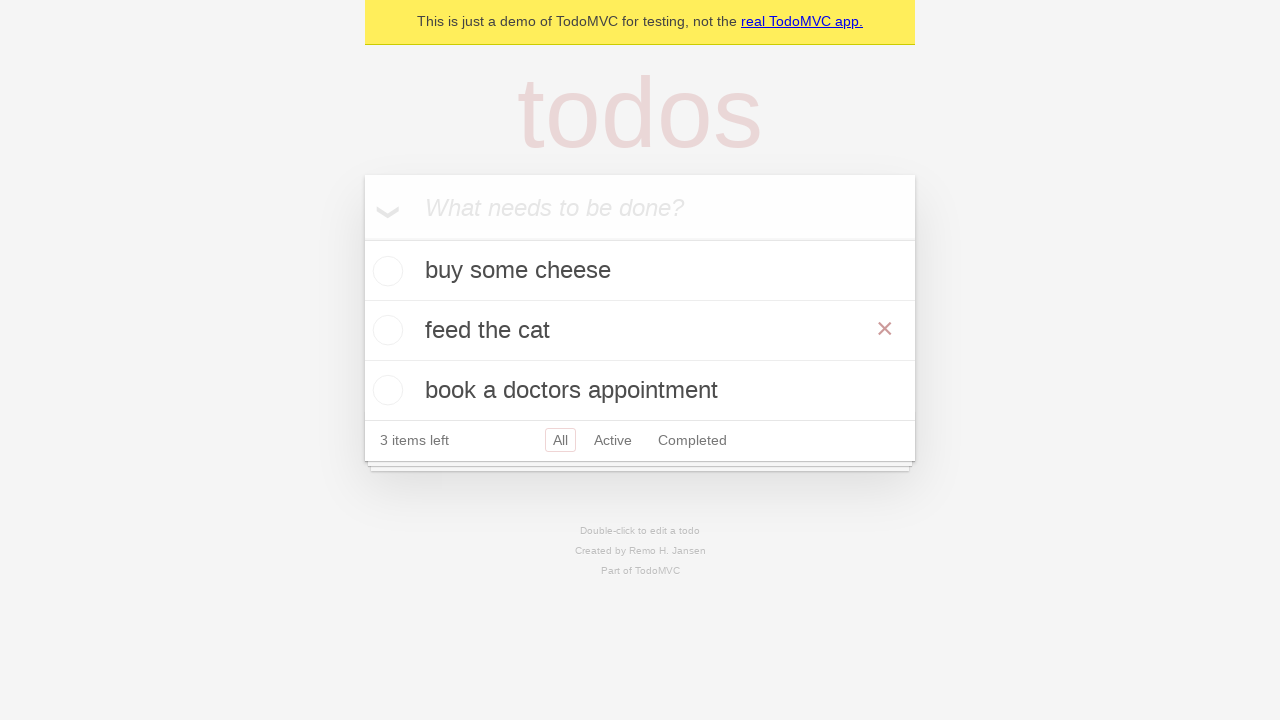